Tests JavaScript prompt alert by clicking the prompt button, entering text into the prompt dialog, accepting it, and verifying the entered text appears in the result

Starting URL: https://the-internet.herokuapp.com/javascript_alerts

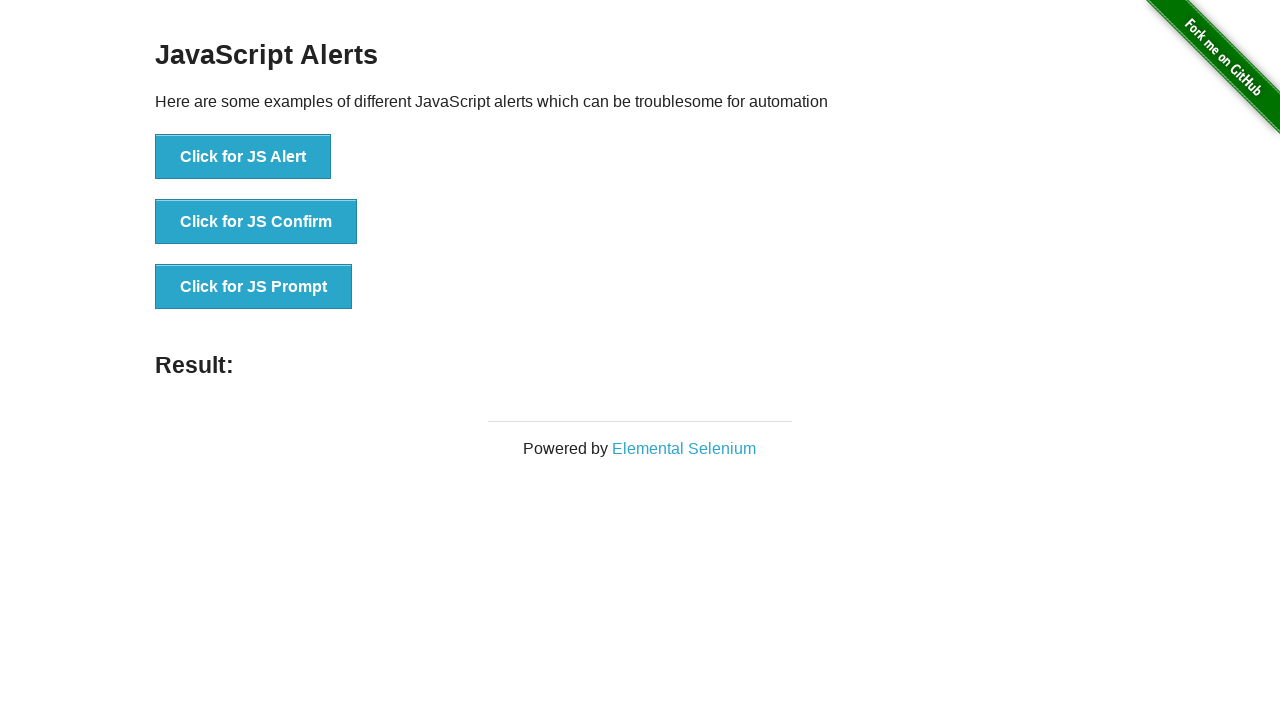

Set up dialog handler to accept prompt with text 'pramod'
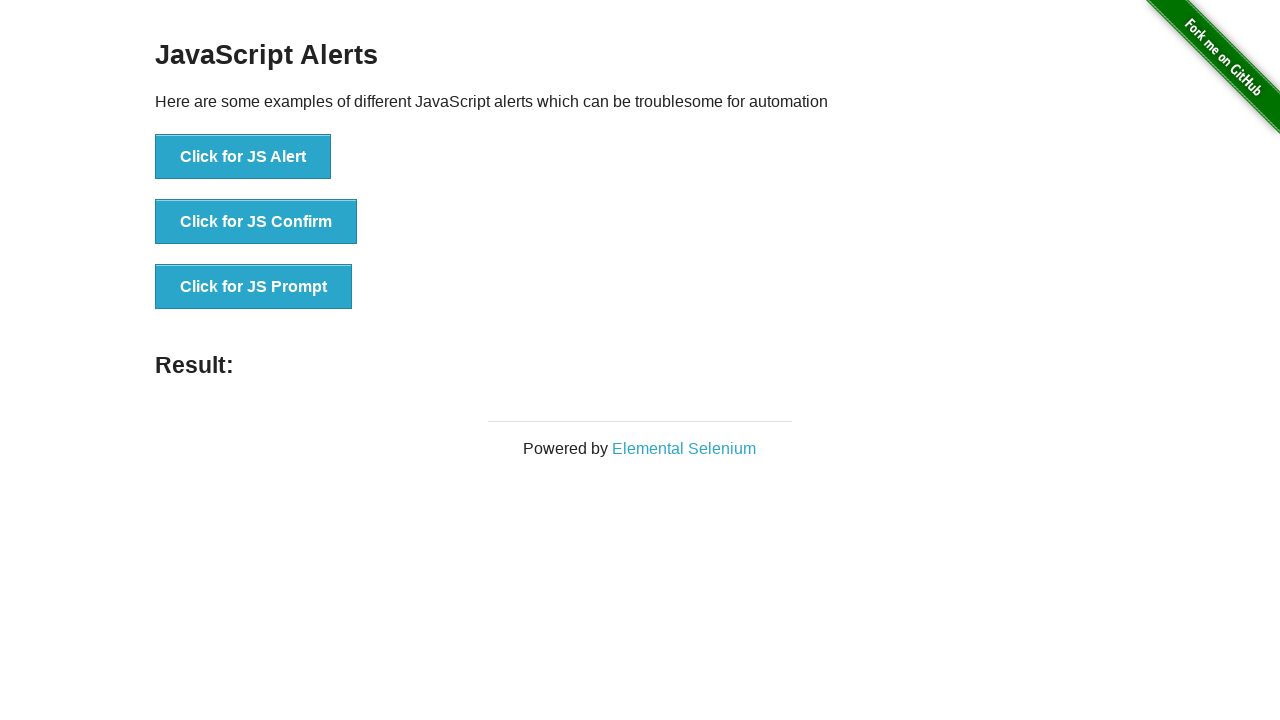

Clicked the prompt button to trigger JavaScript prompt alert at (254, 287) on xpath=//button[@onclick='jsPrompt()']
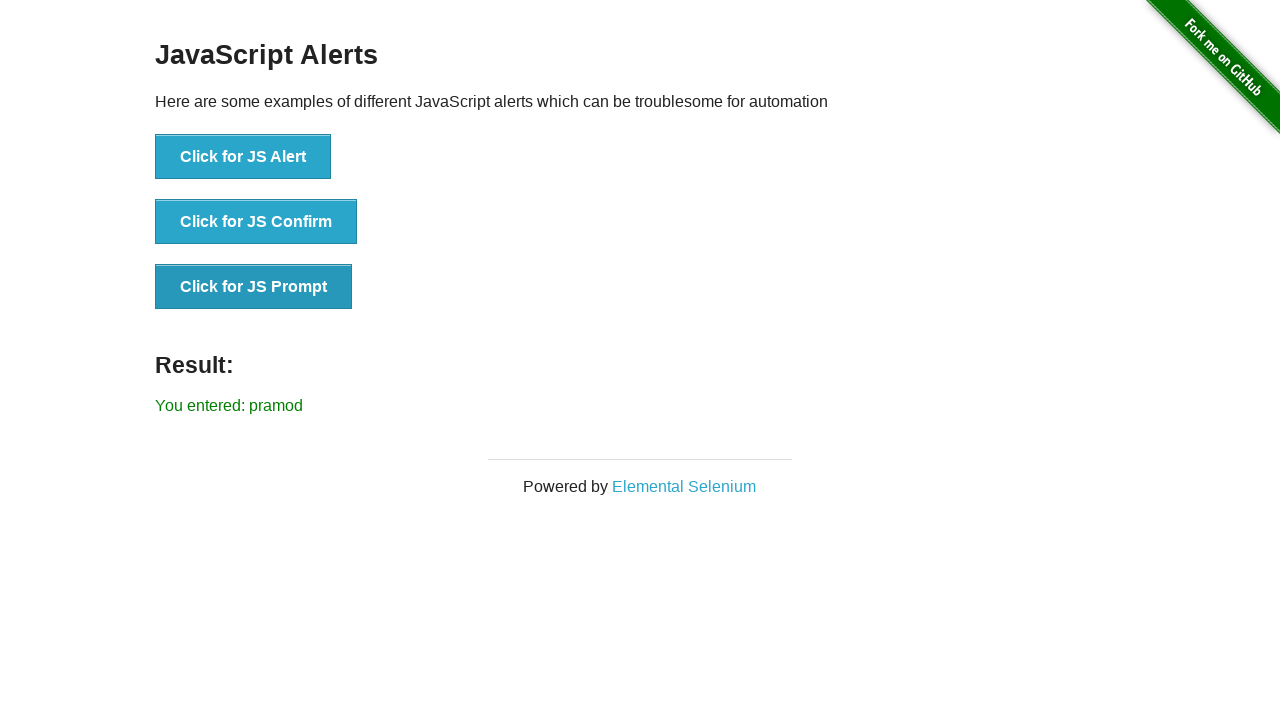

Result element loaded after accepting prompt
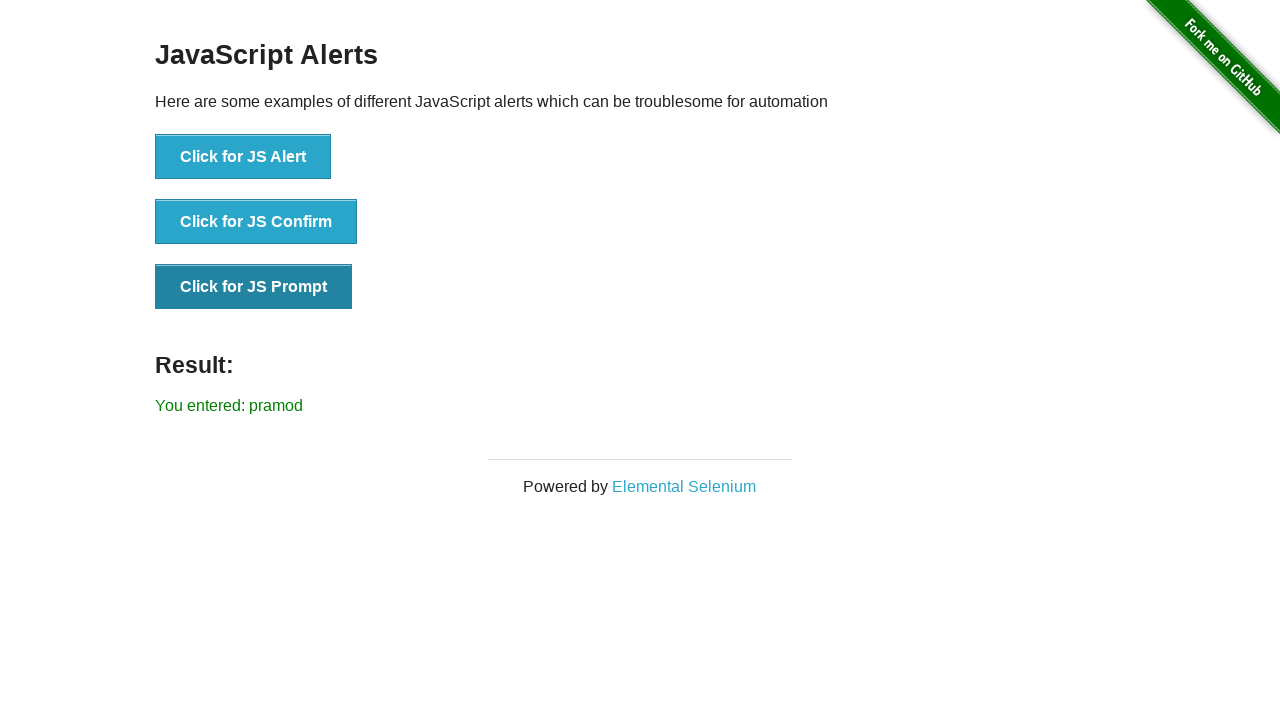

Retrieved result text content
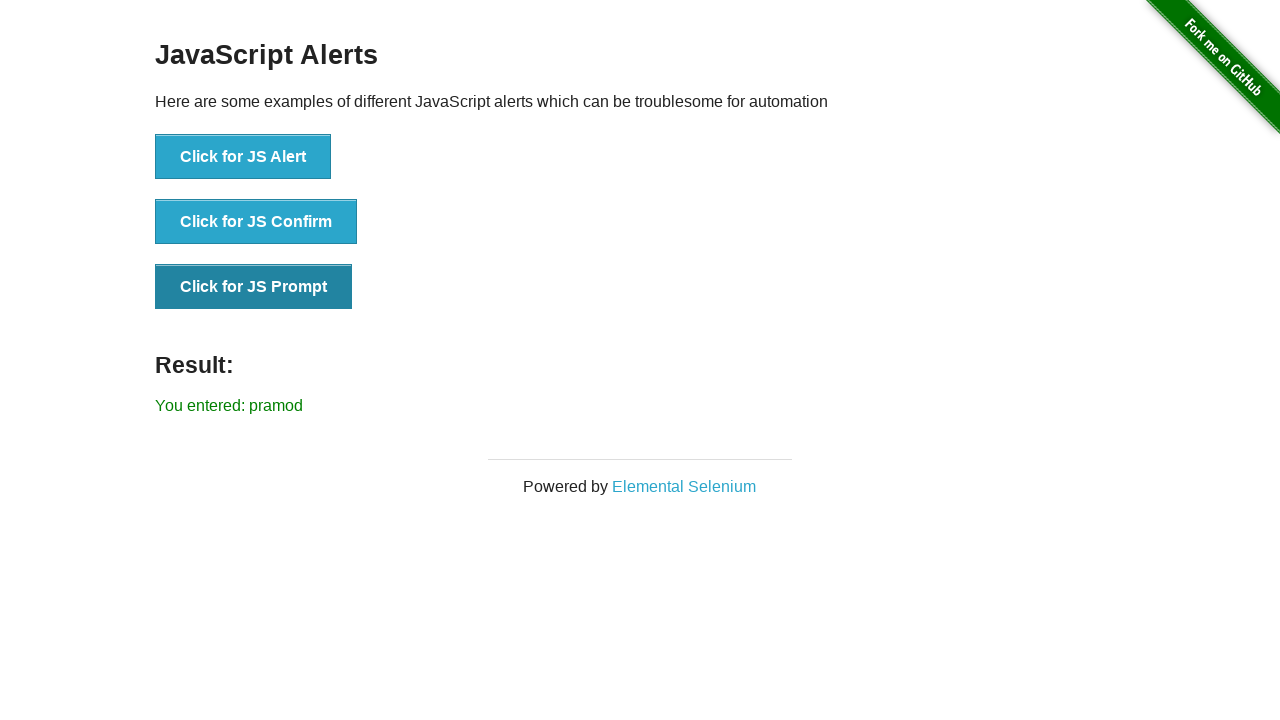

Verified result shows 'You entered: pramod'
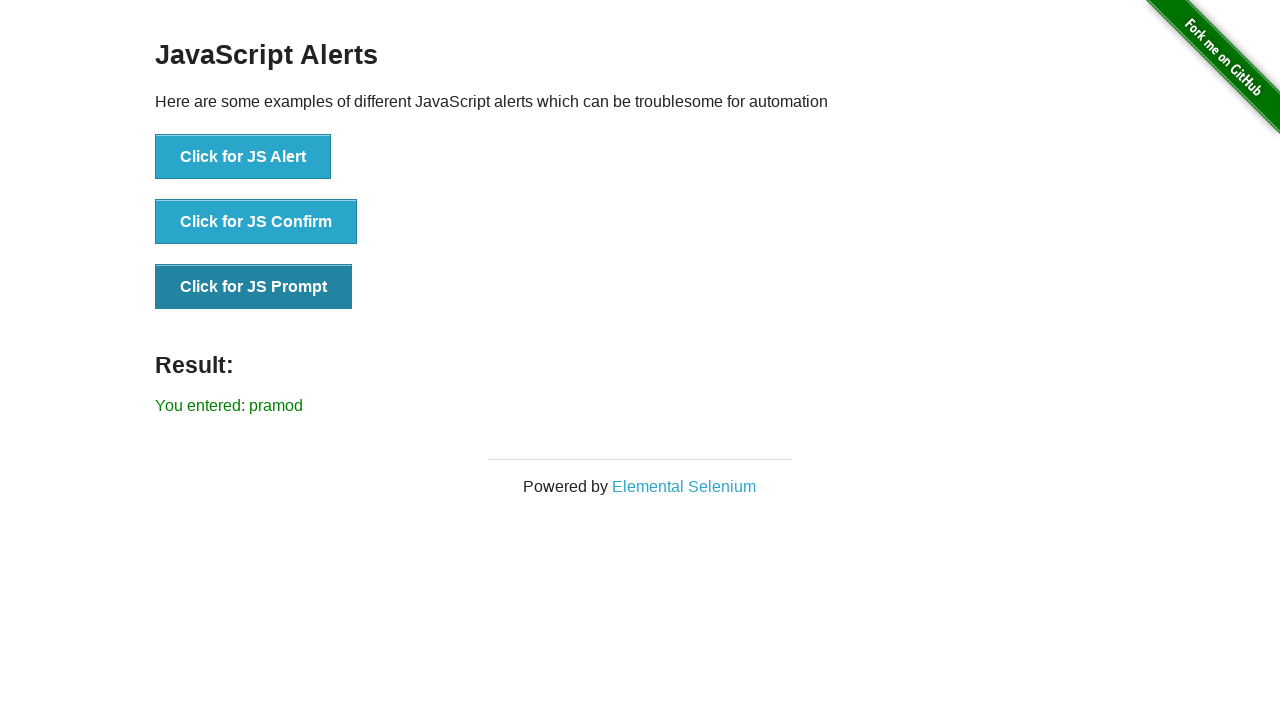

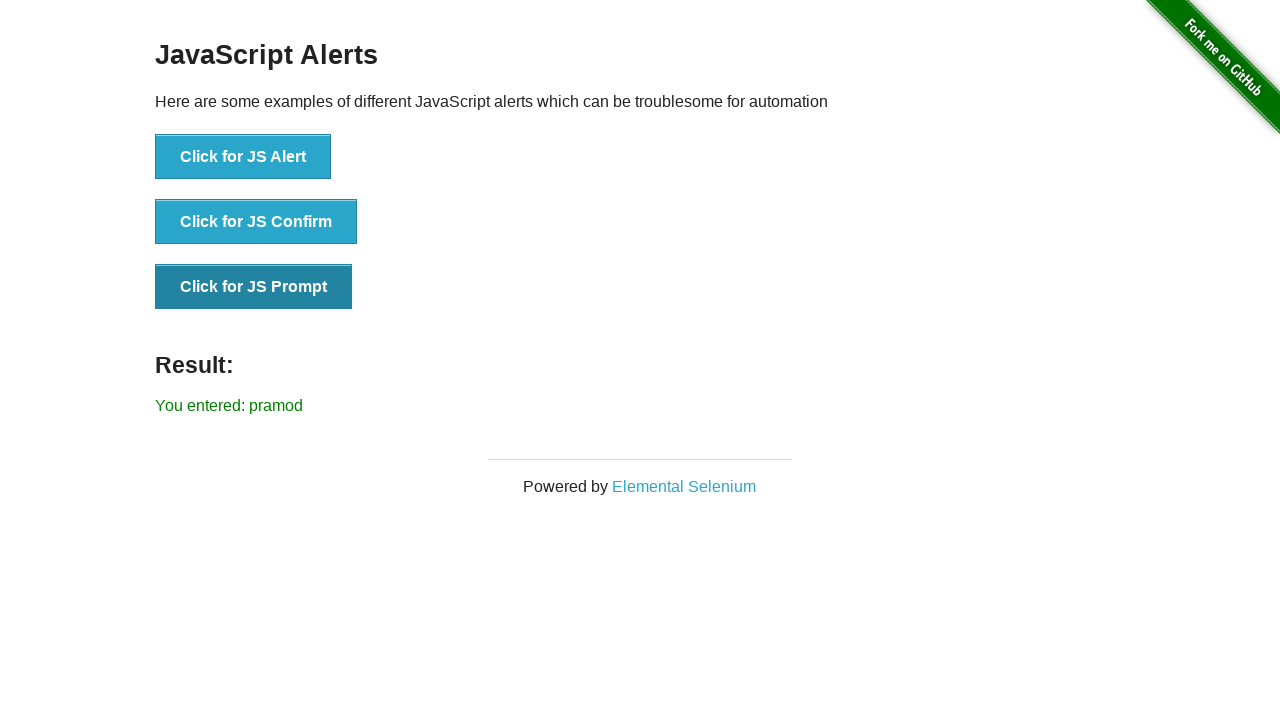